Tests the Typos page on the-internet.herokuapp.com by navigating to it, reading paragraph text, and refreshing the page until a specific text variation appears to verify the intentional typo behavior.

Starting URL: http://the-internet.herokuapp.com/

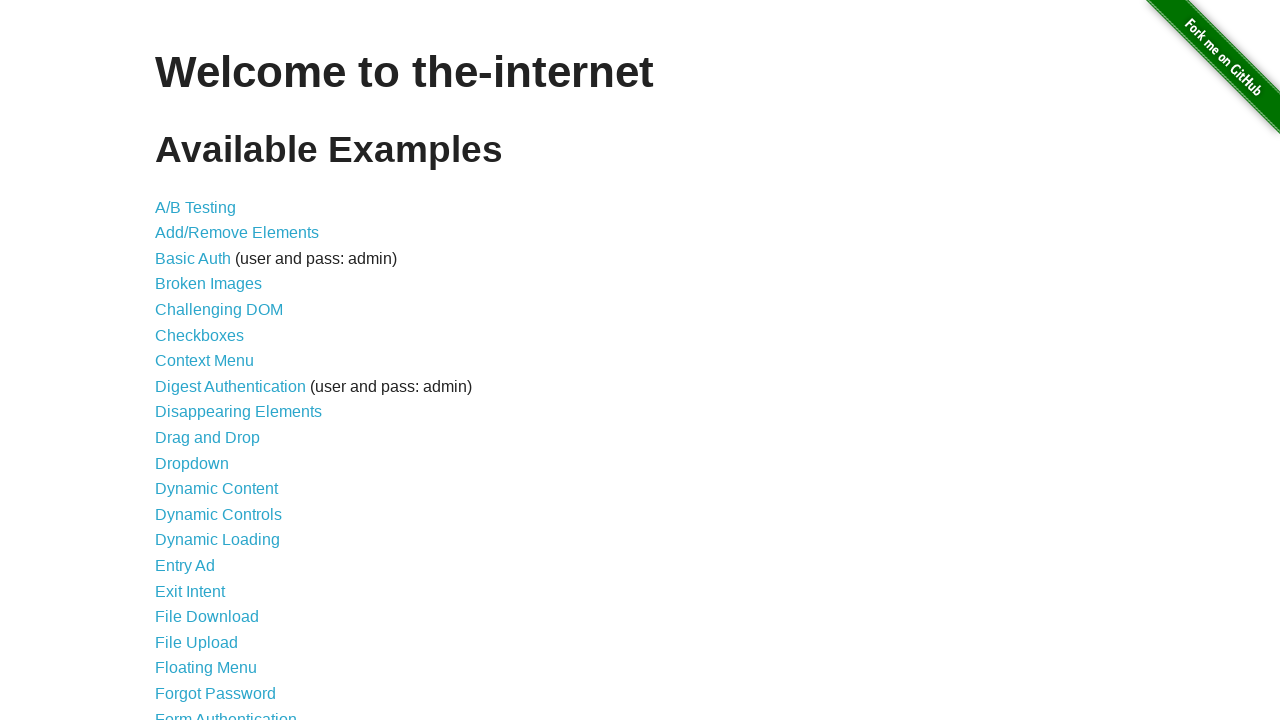

Clicked on Typos link to navigate to typos page at (176, 625) on a:text('Typos')
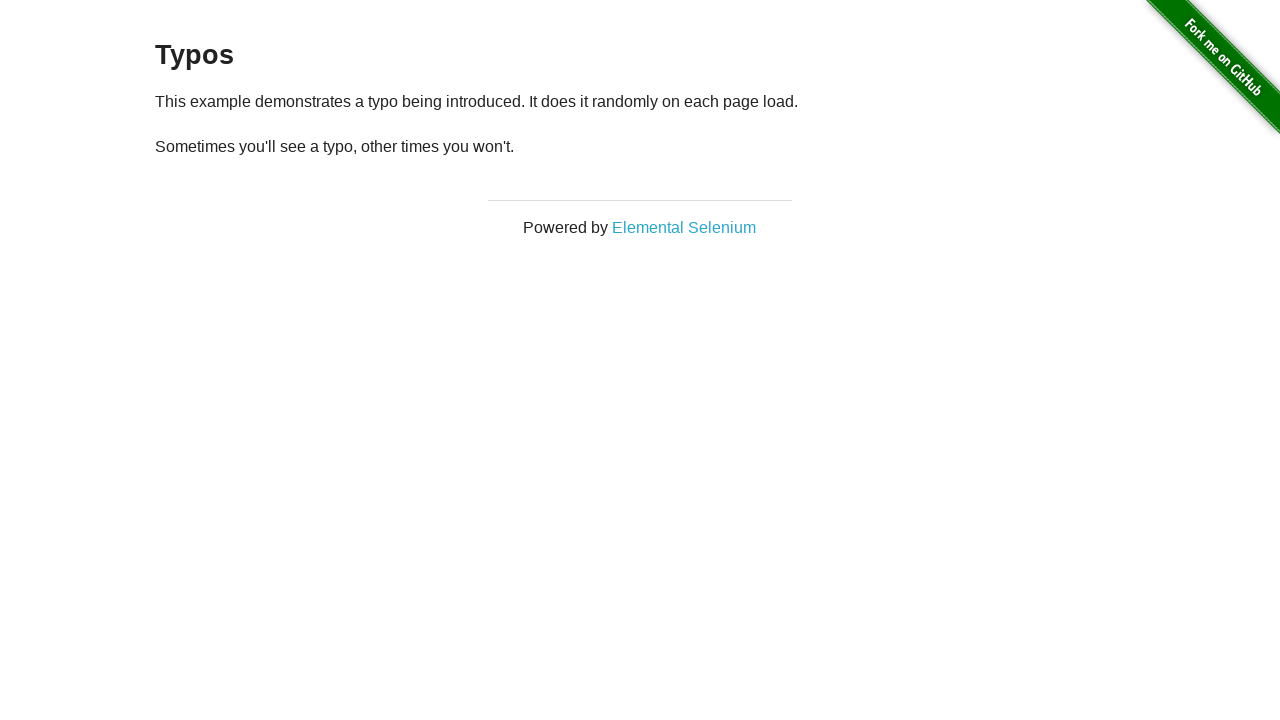

Typos page content loaded
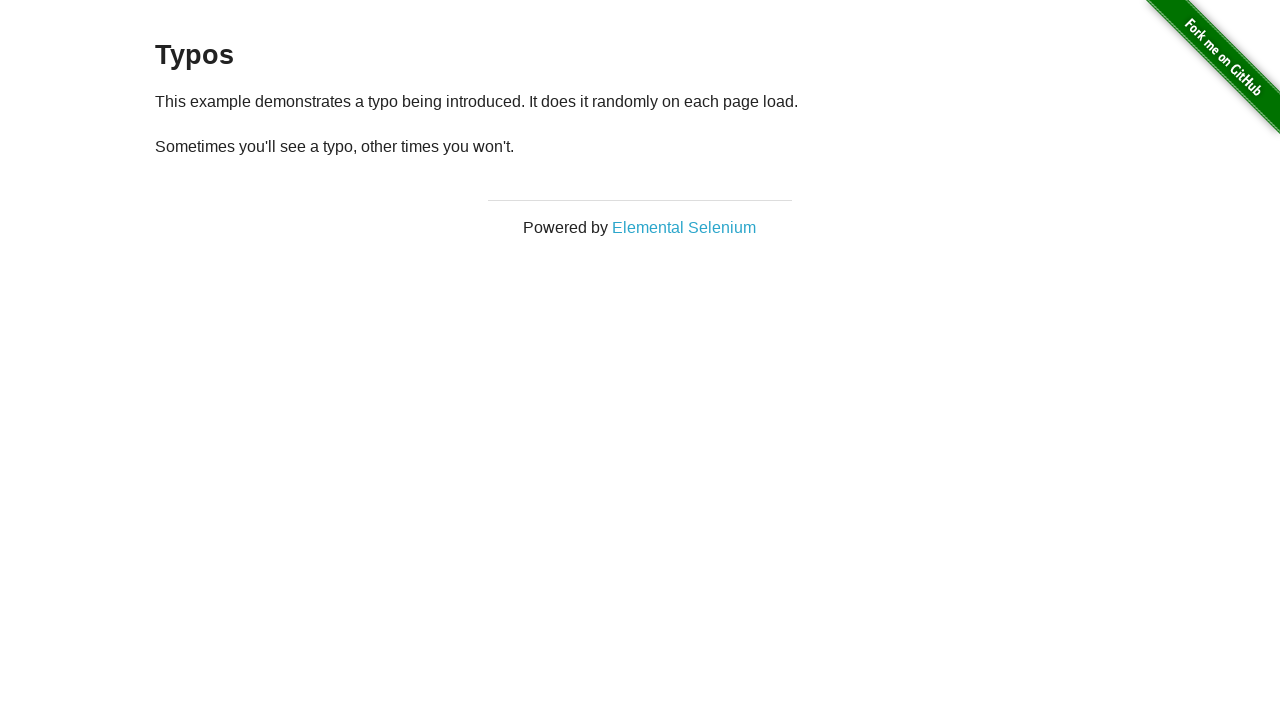

Read paragraph text on attempt 1
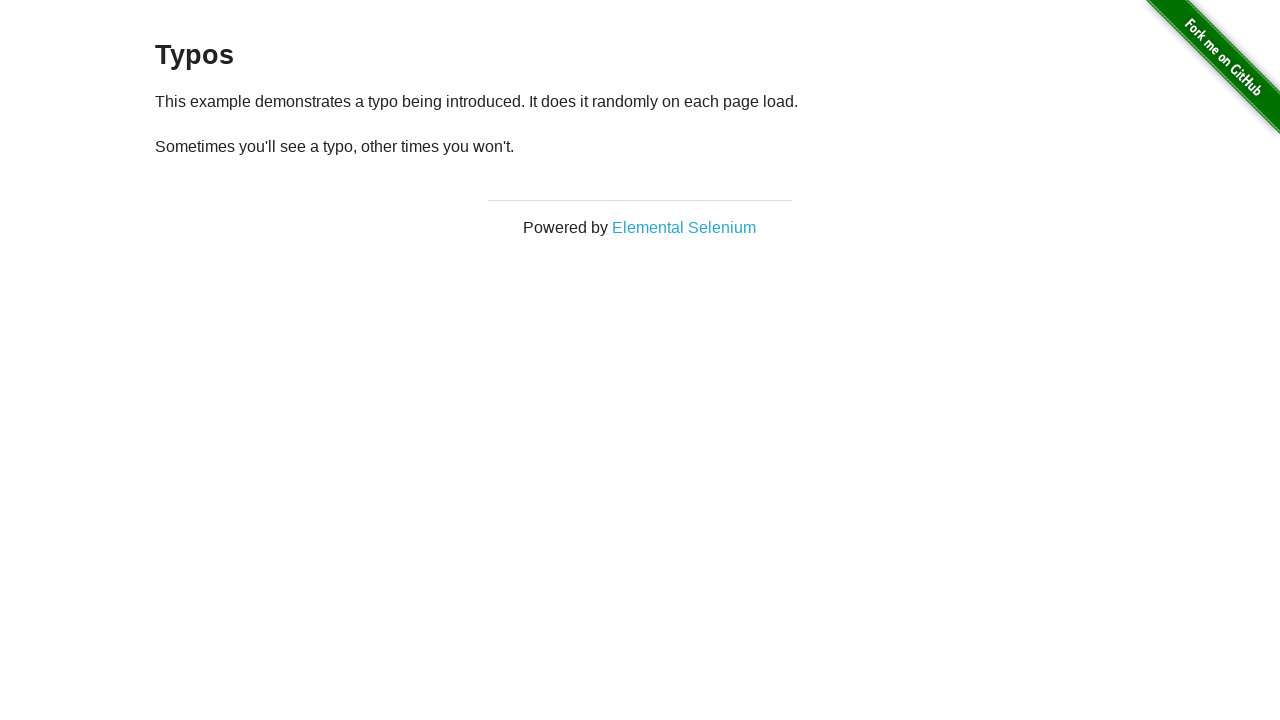

Found correct text without typo
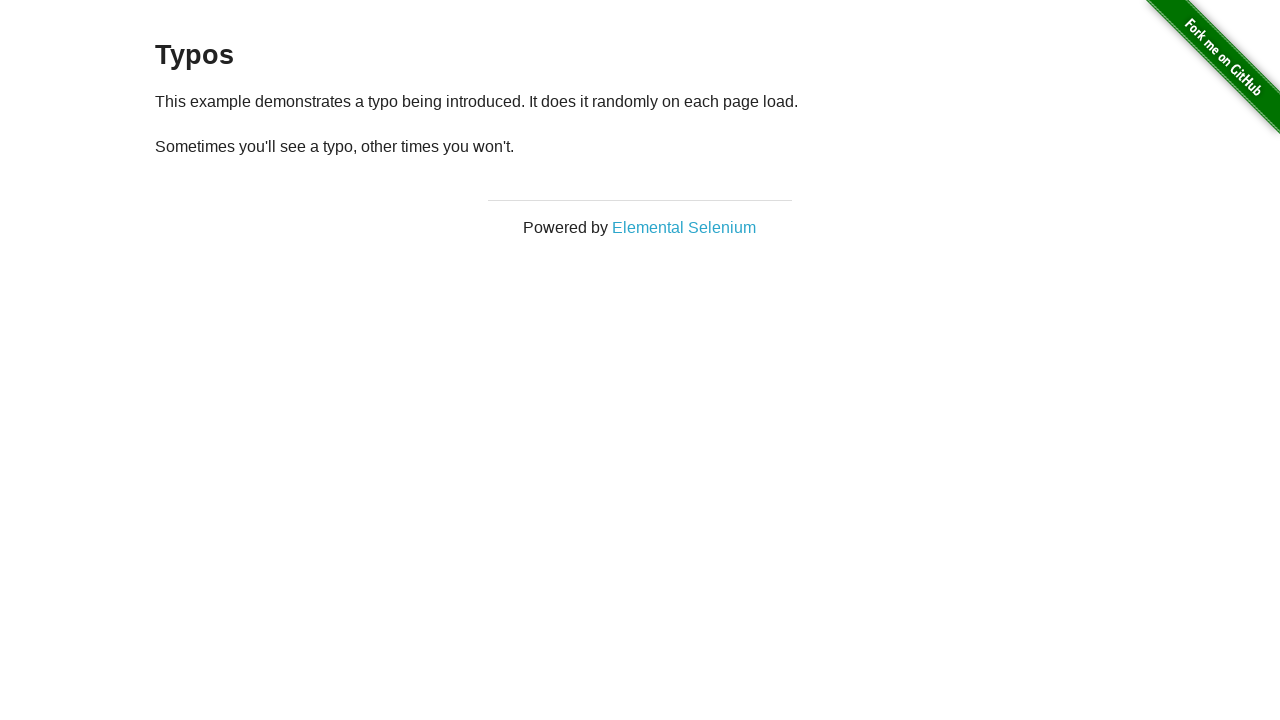

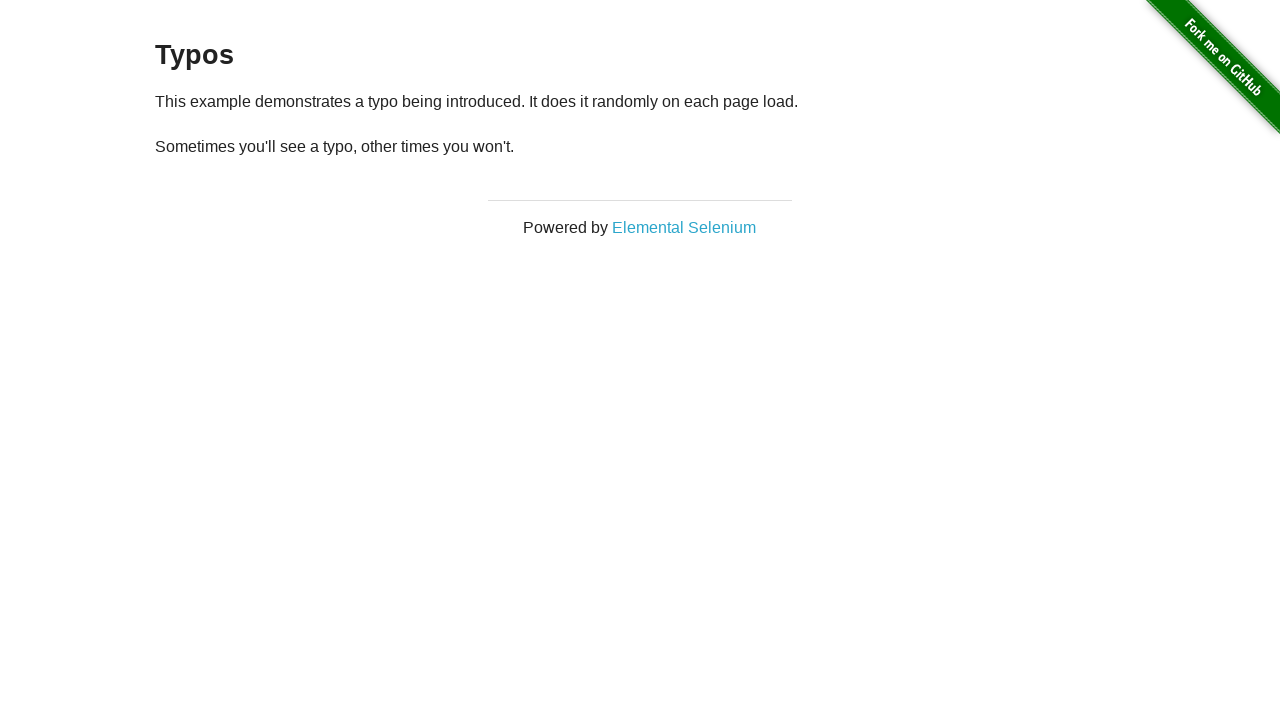